Tests the Dynamic Loading Example 1 where a hidden element becomes visible after clicking start button

Starting URL: https://the-internet.herokuapp.com/

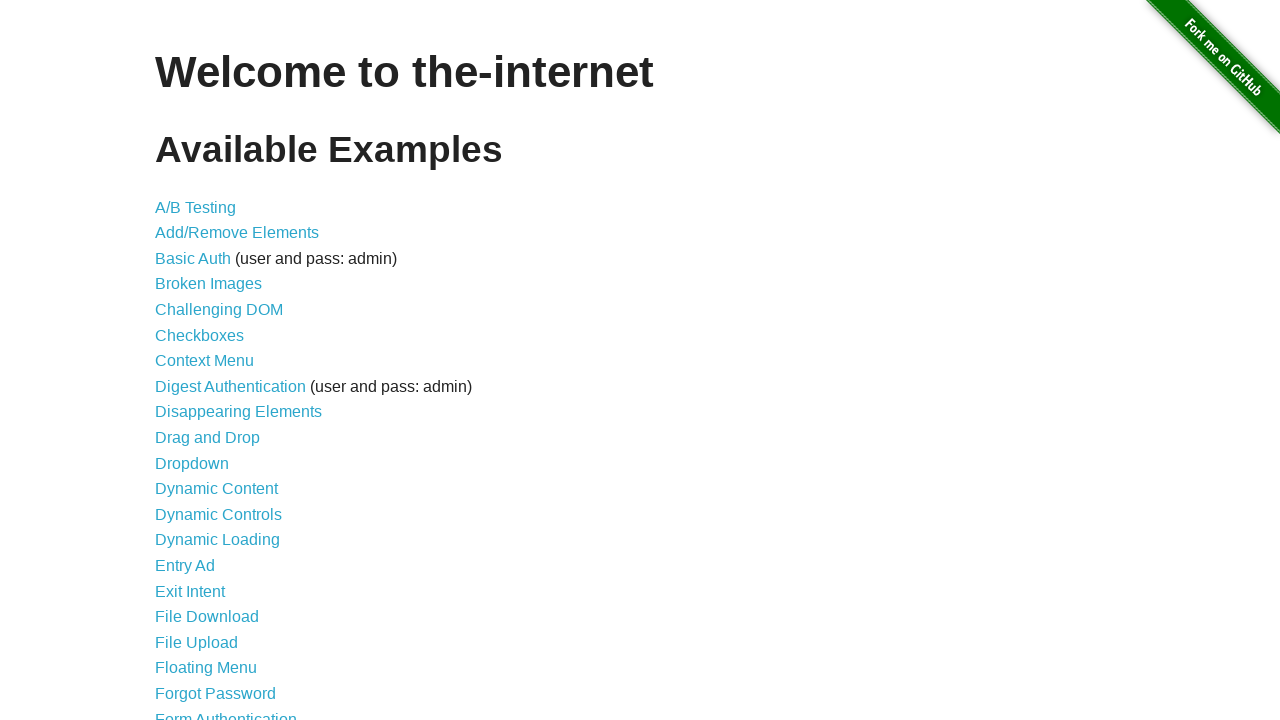

Clicked on Dynamic Loading section link at (218, 540) on a[href='/dynamic_loading']
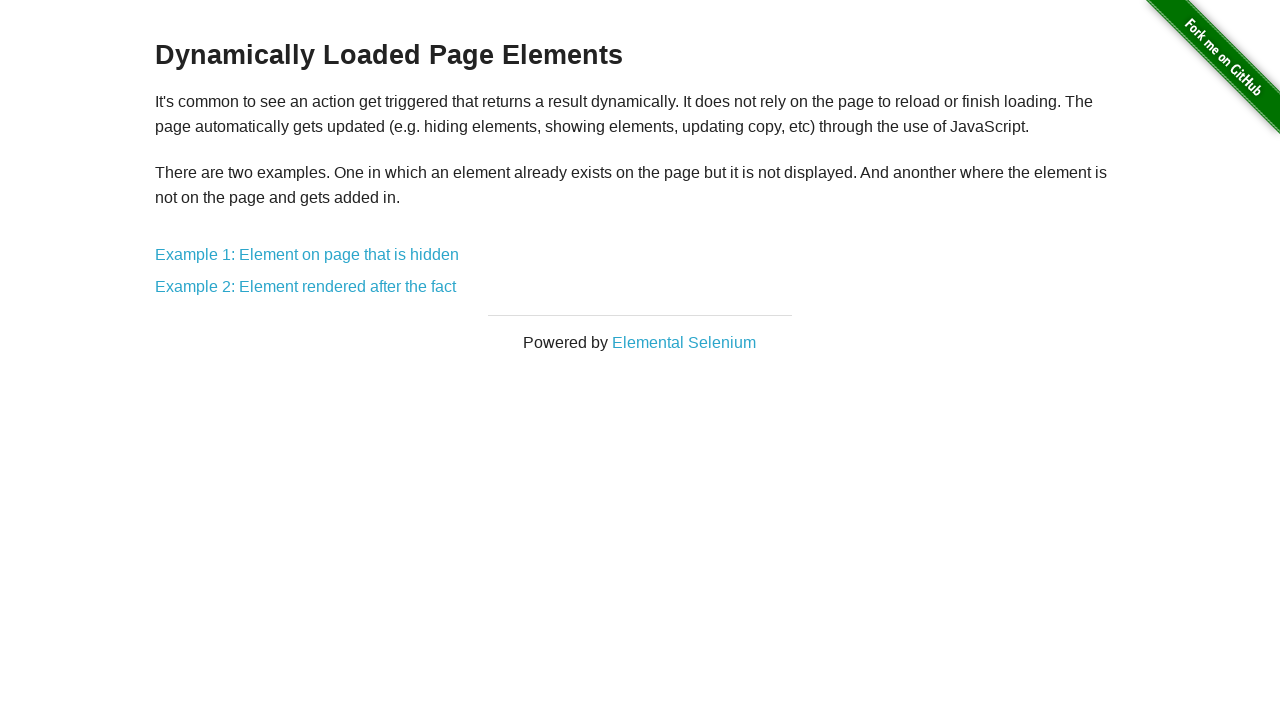

Selected Example 1 option at (307, 255) on a[href='/dynamic_loading/1']
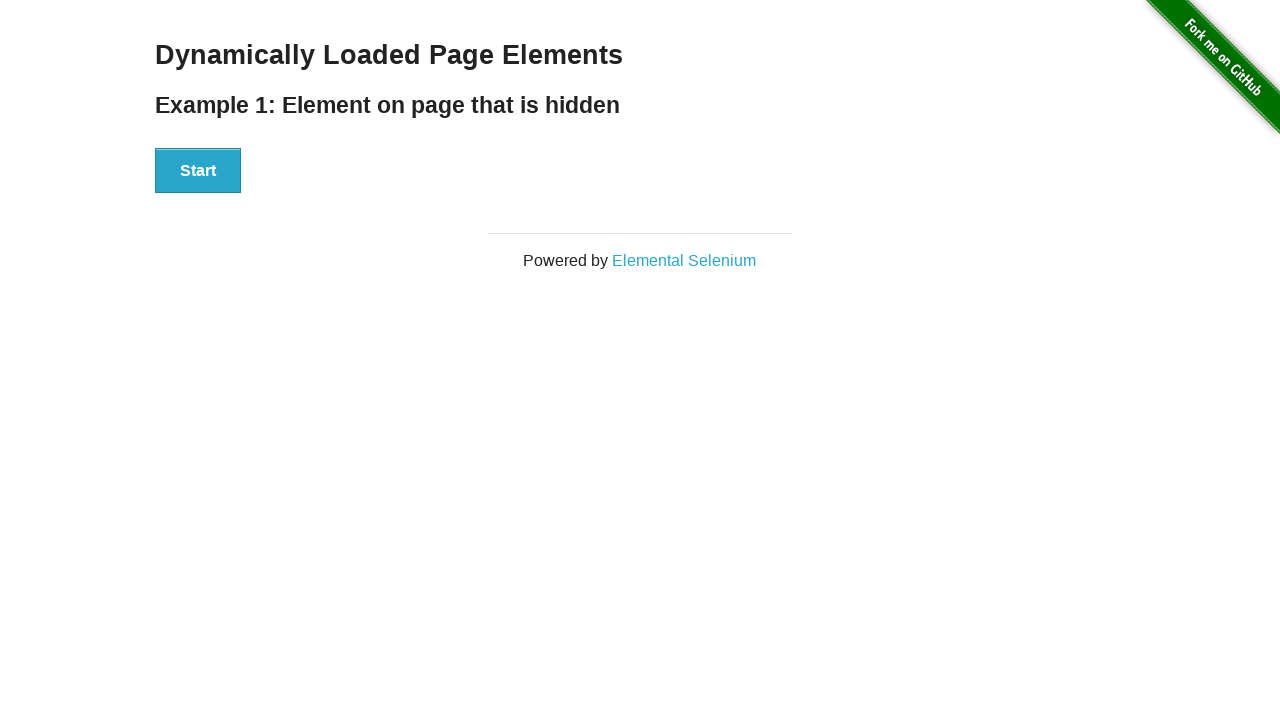

Clicked on Start button at (198, 171) on button:has-text('Start')
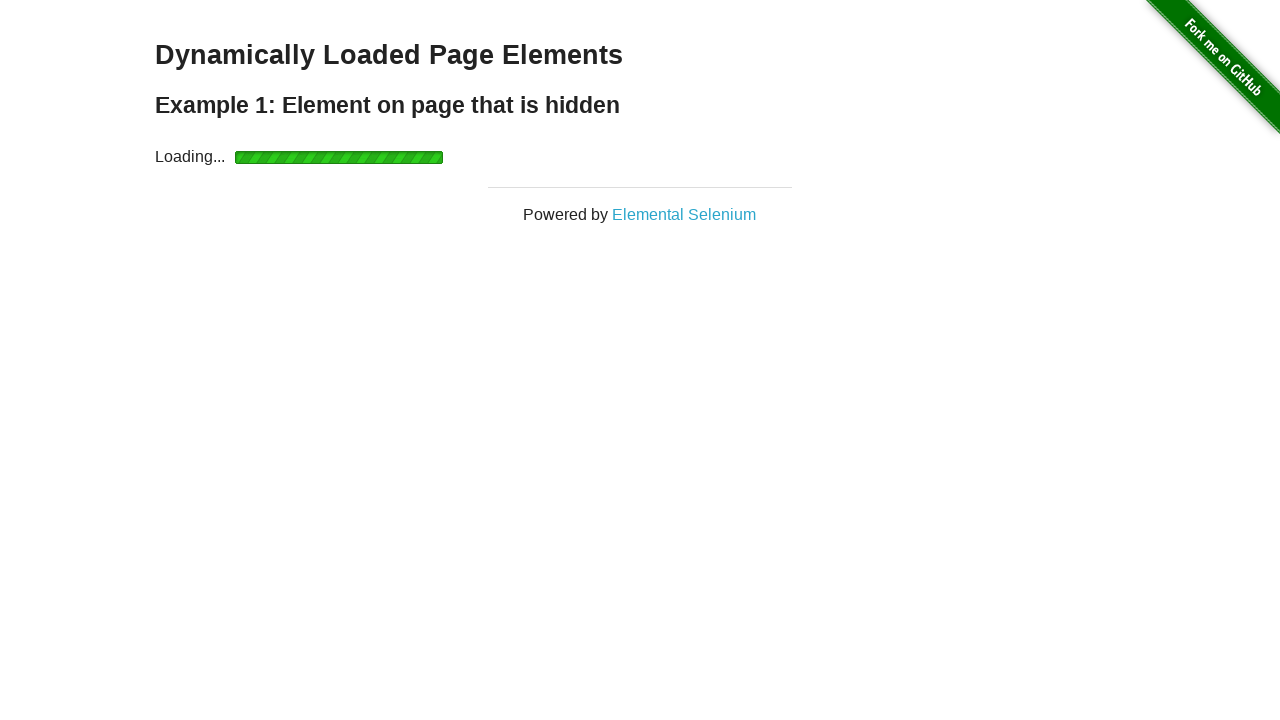

Loading indicator appeared
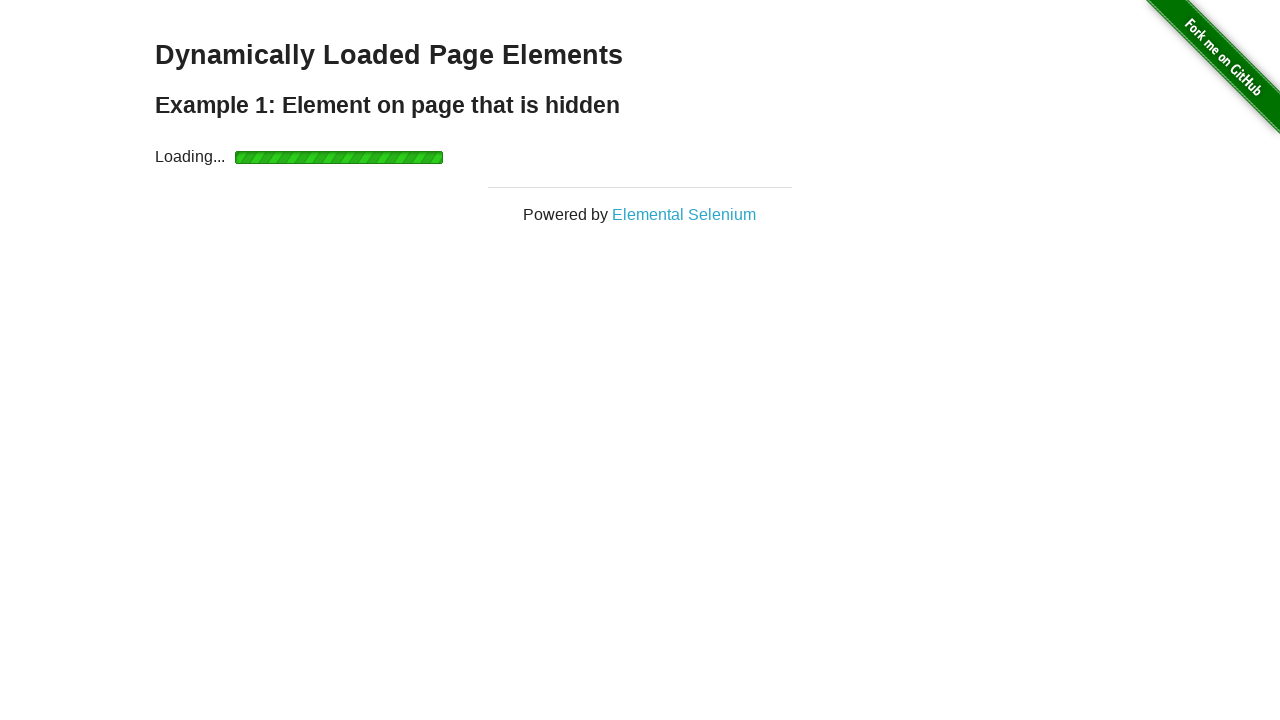

Loading indicator disappeared
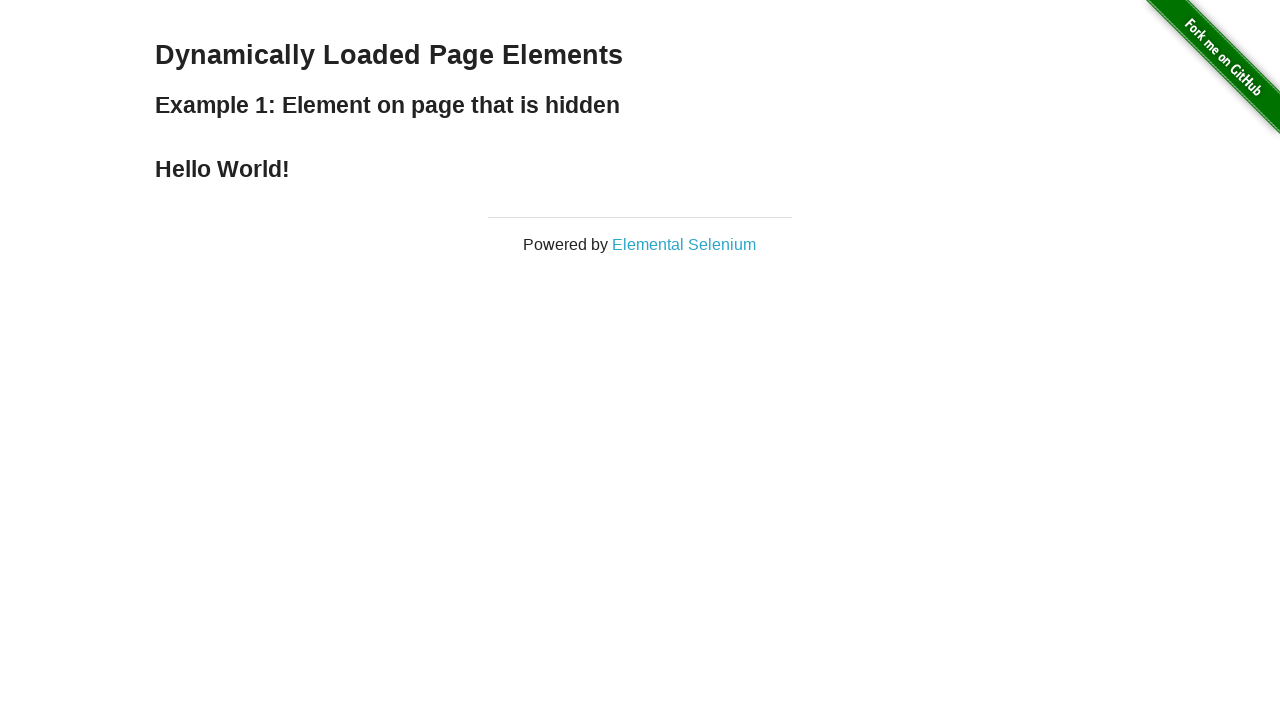

Finish element loaded
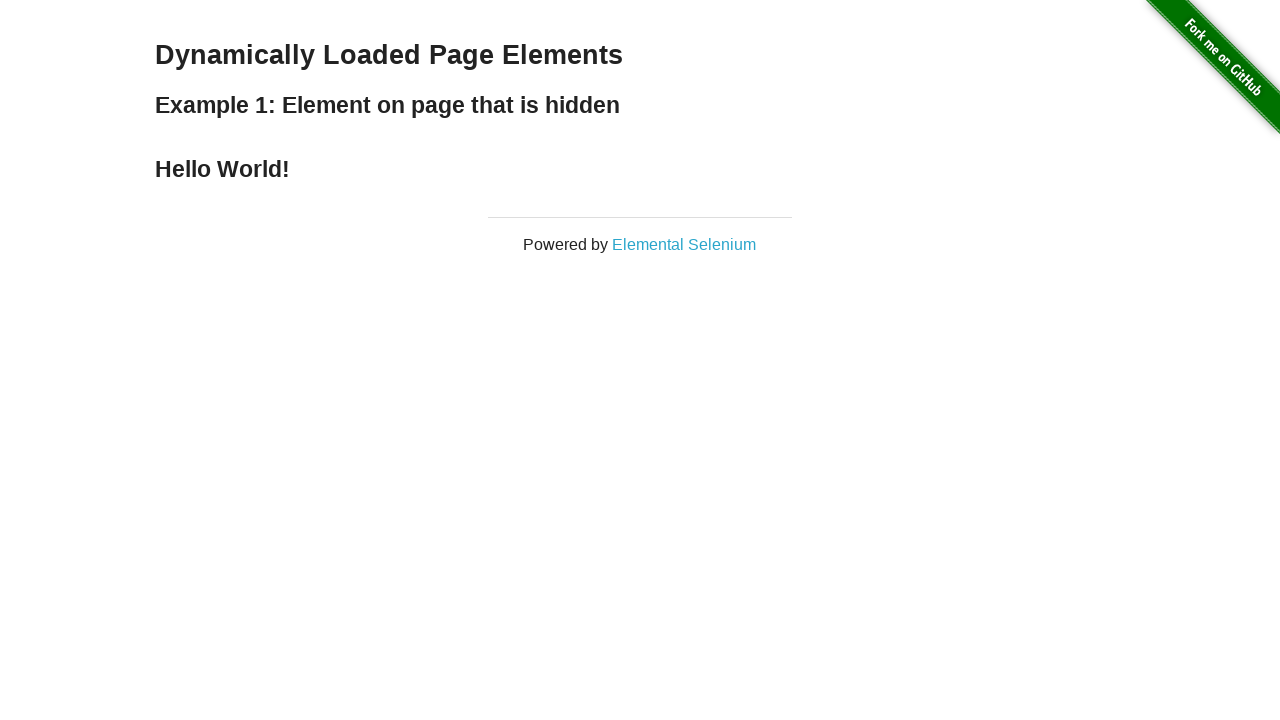

Verified 'Hello World!' text is displayed in finish element
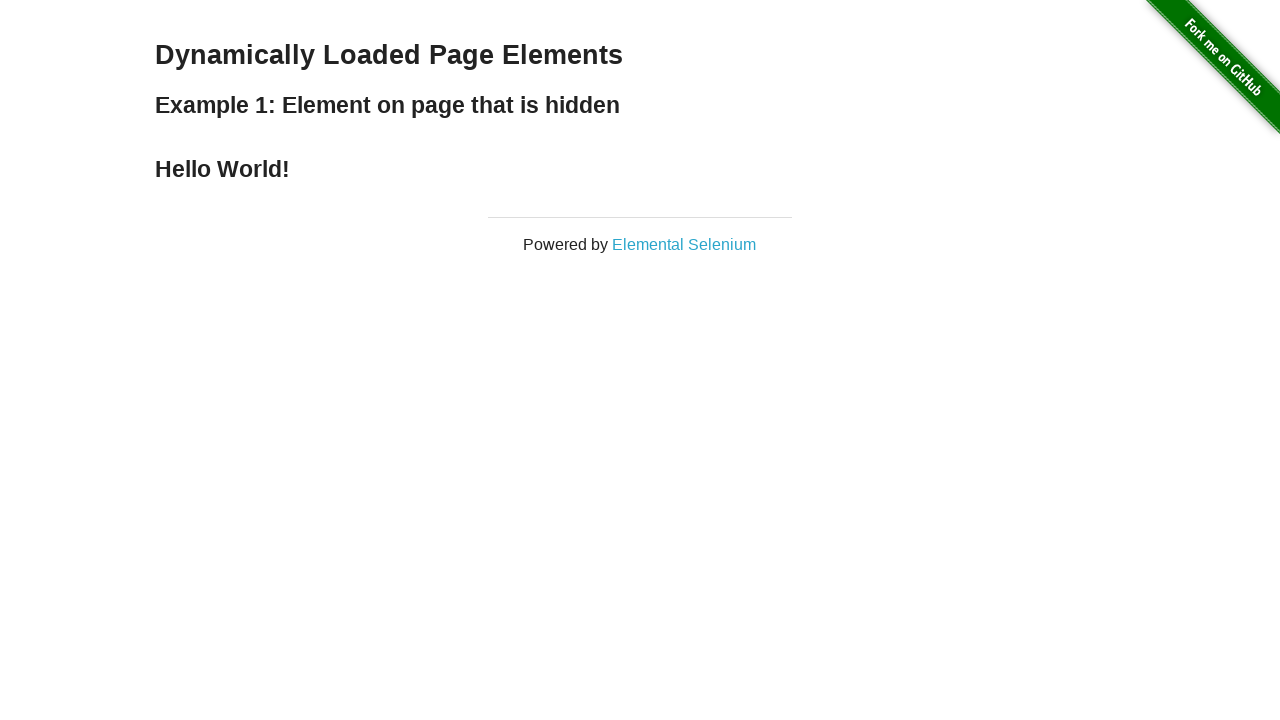

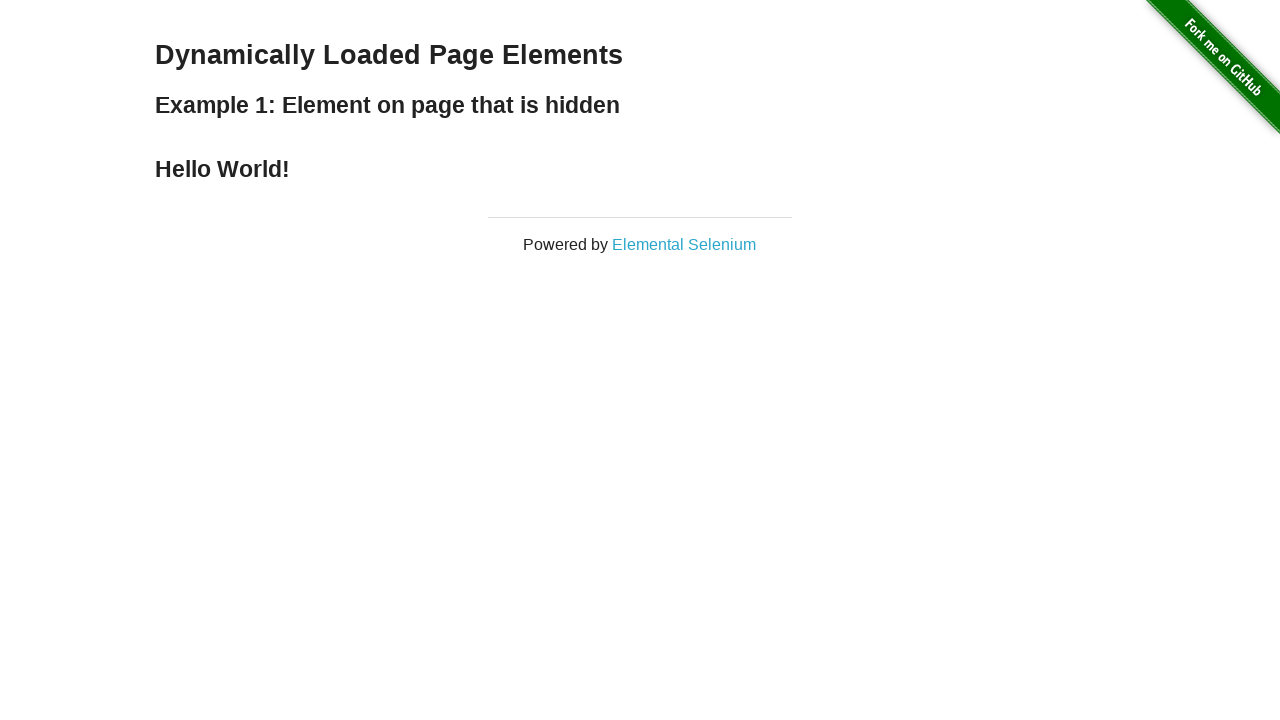